Navigates to the DemoQA links page and verifies that anchor elements (links) are present on the page

Starting URL: https://demoqa.com/links

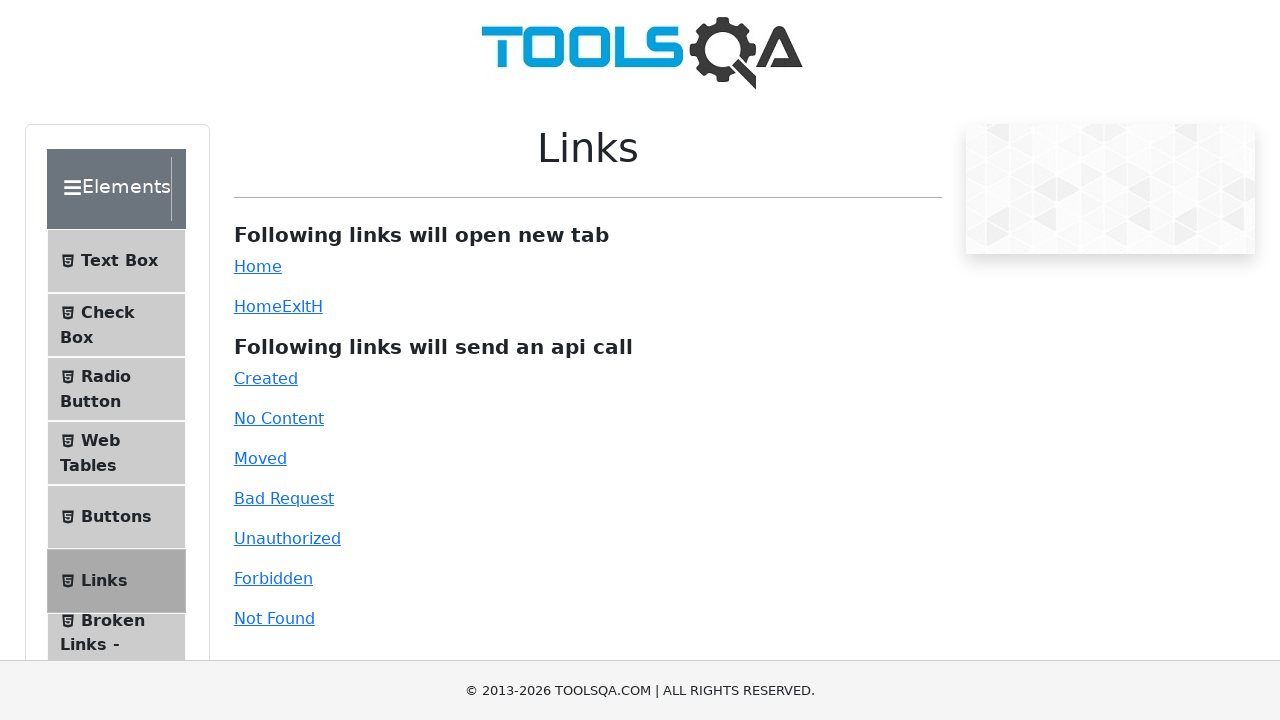

Navigated to DemoQA links page
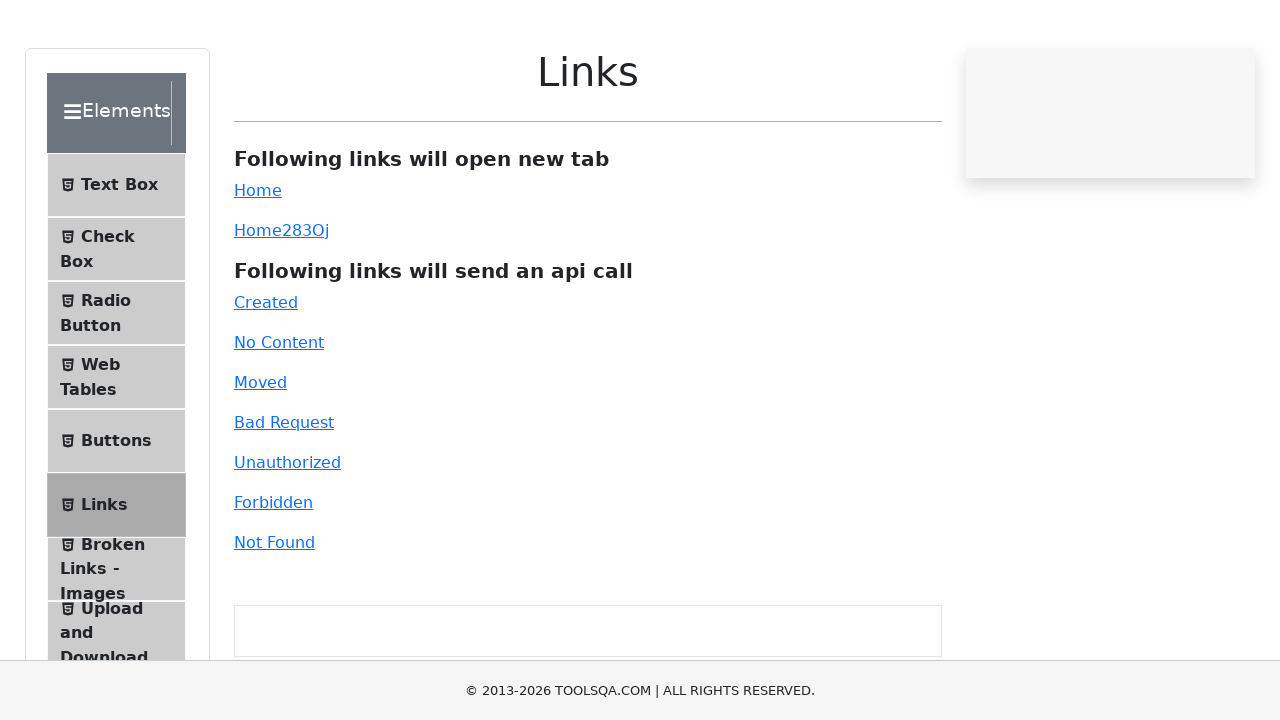

Waited for anchor elements to load
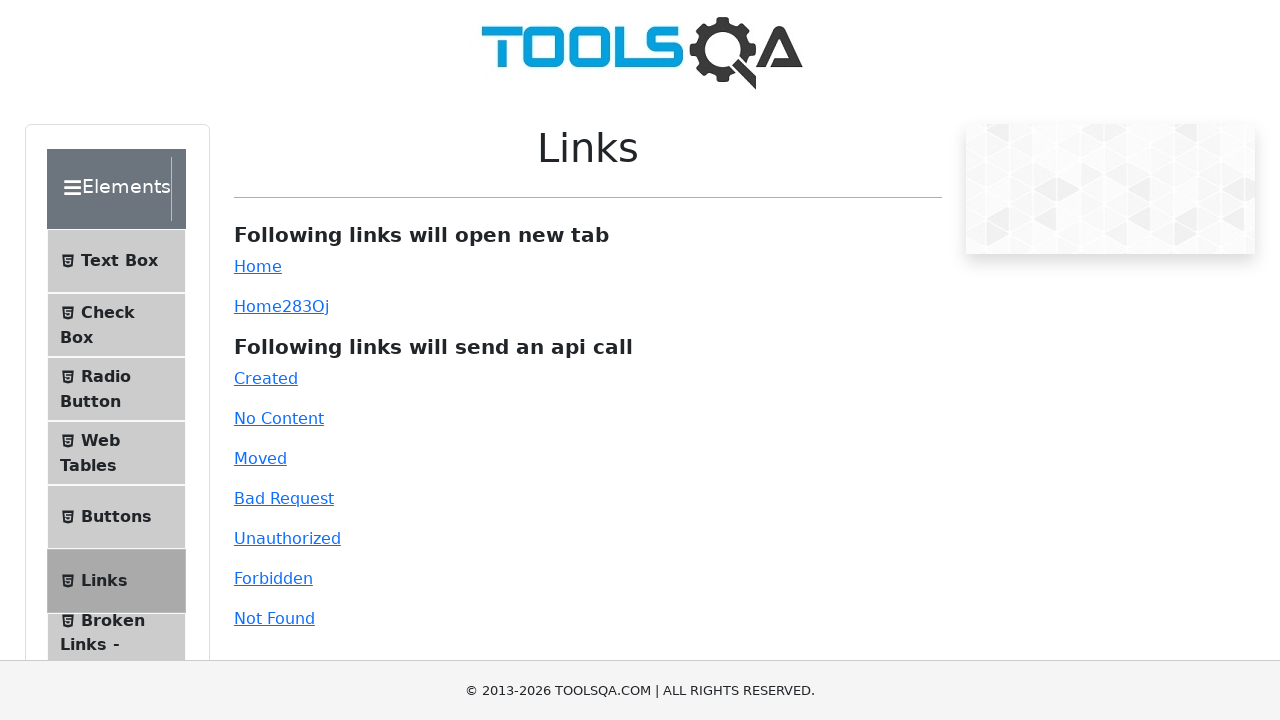

Located all anchor elements on the page
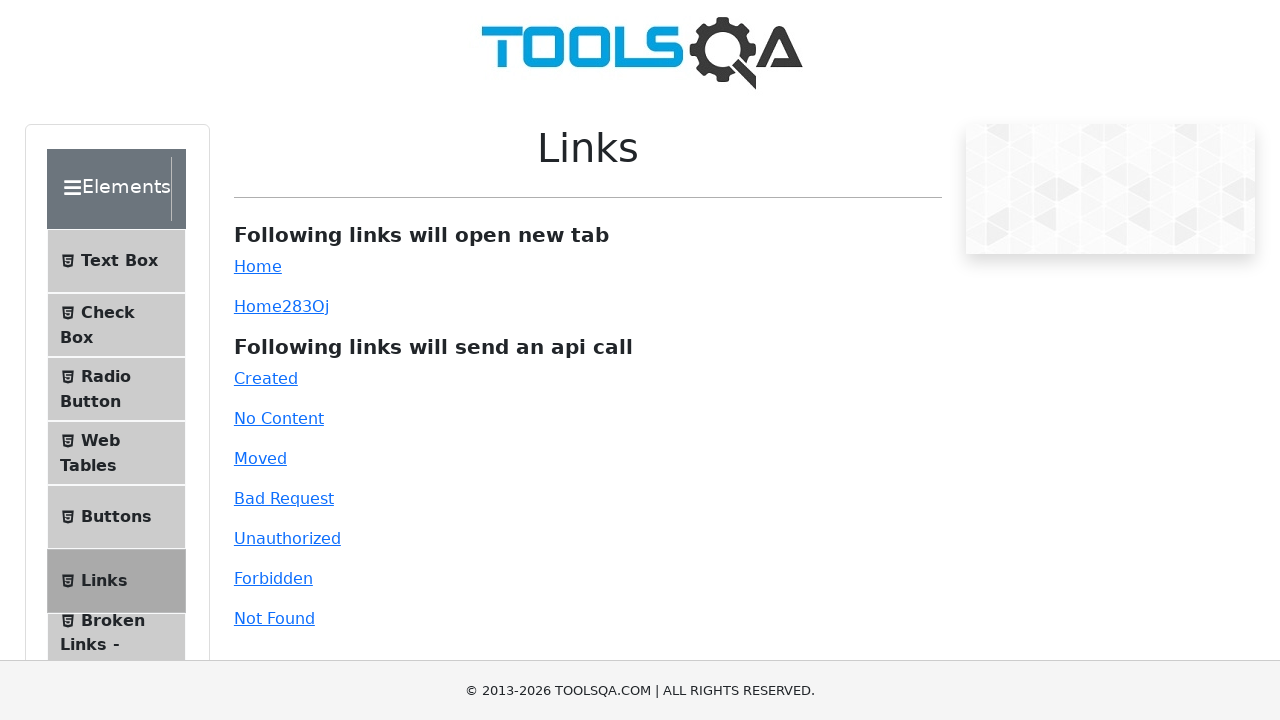

Verified that anchor elements are present on the page
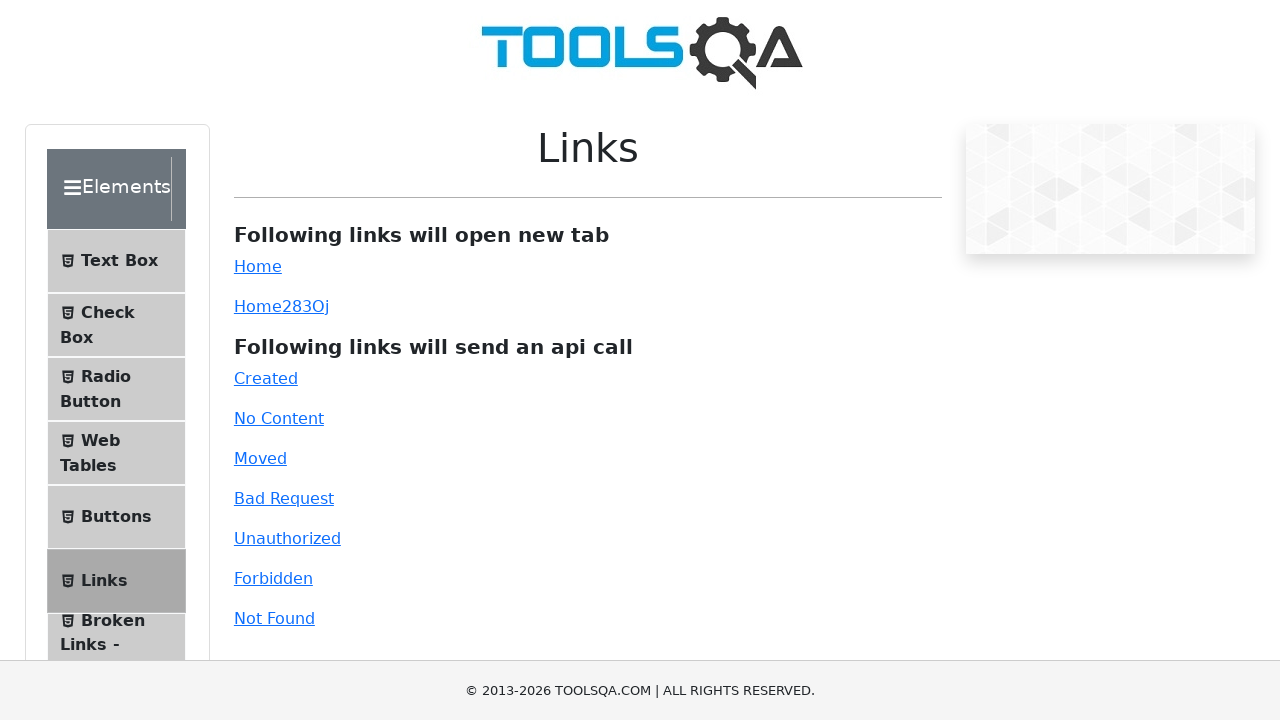

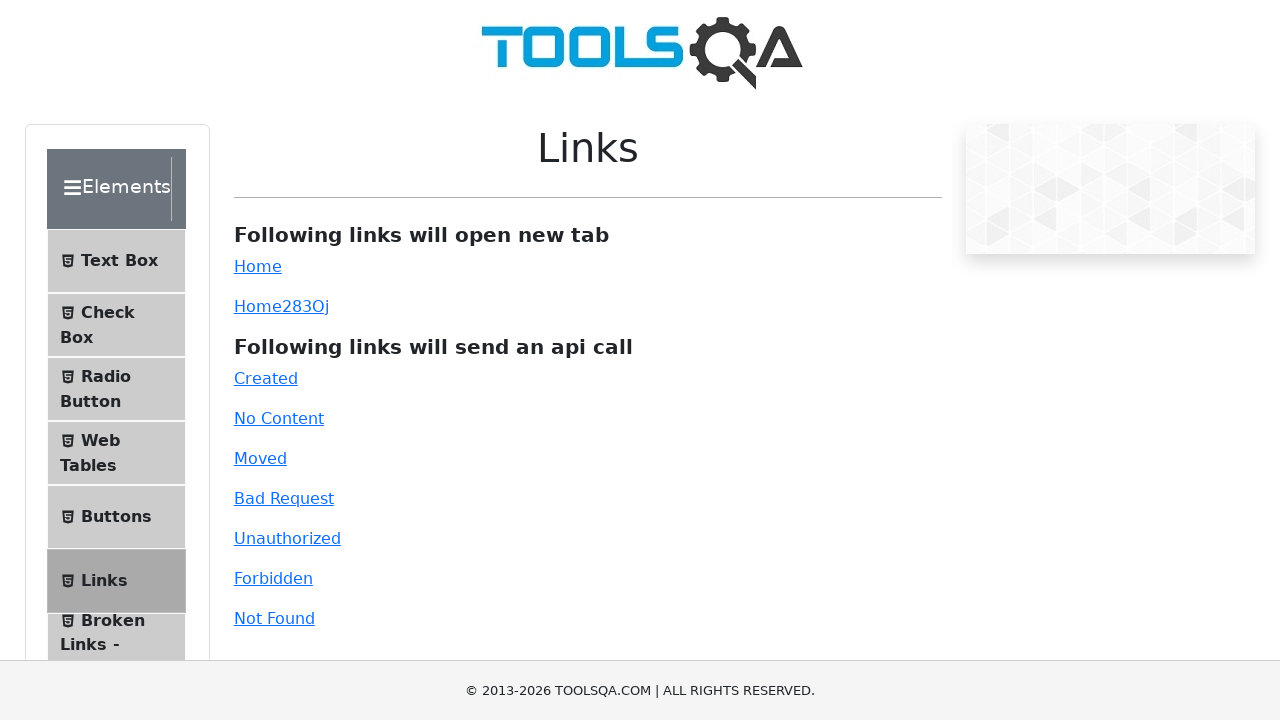